Adds a todo item, hovers over it to reveal the delete button, and deletes the item

Starting URL: https://todomvc.com/examples/react/dist/

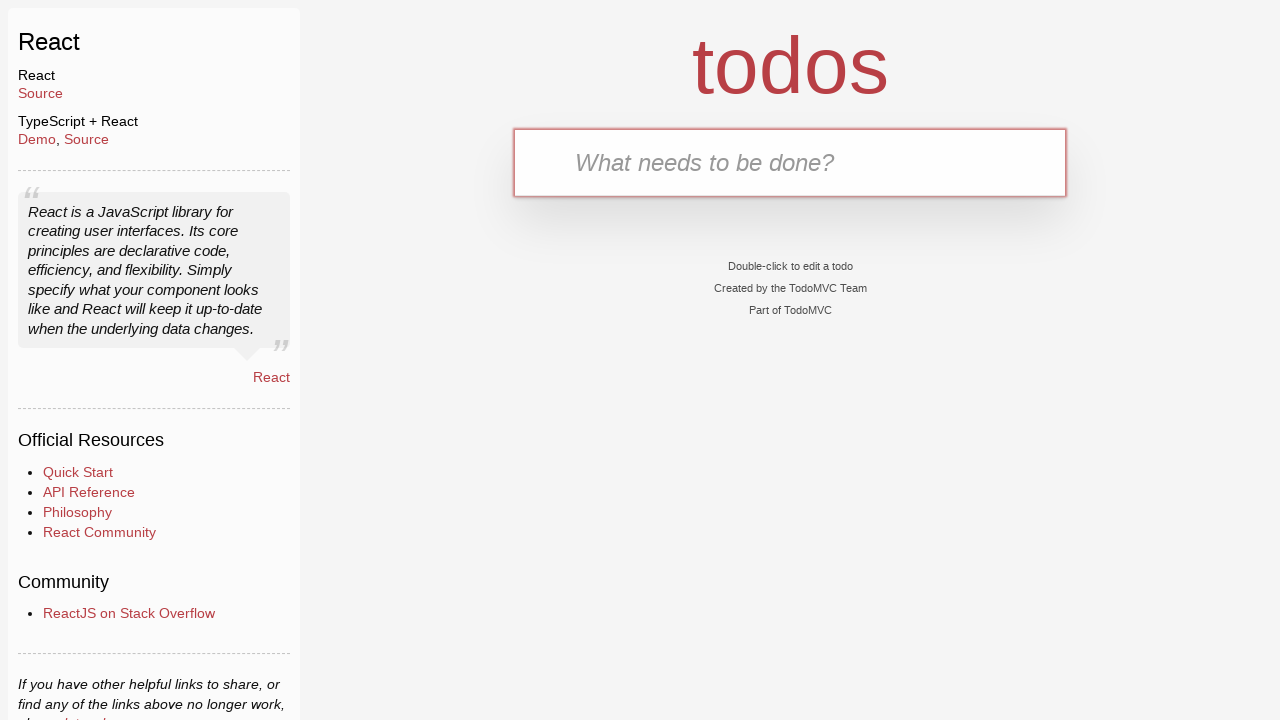

Filled new todo input with 'Test Item 1' on input.new-todo
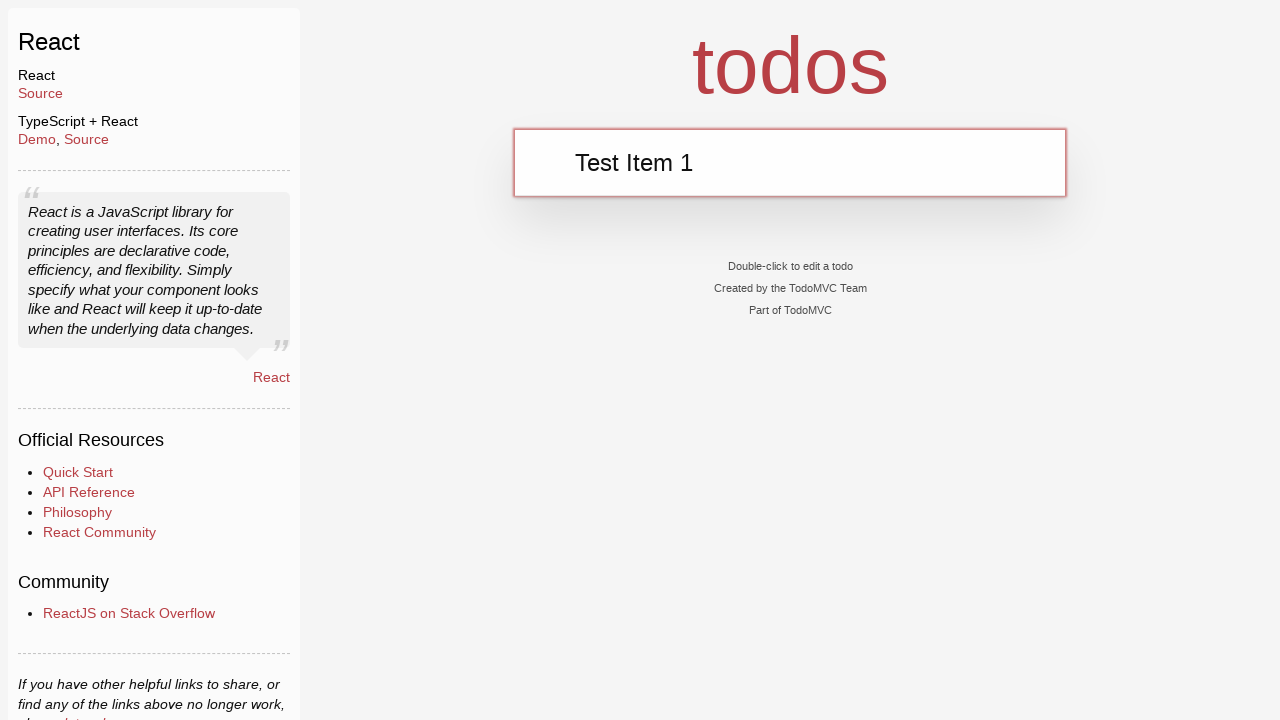

Pressed Enter to add the todo item on input.new-todo
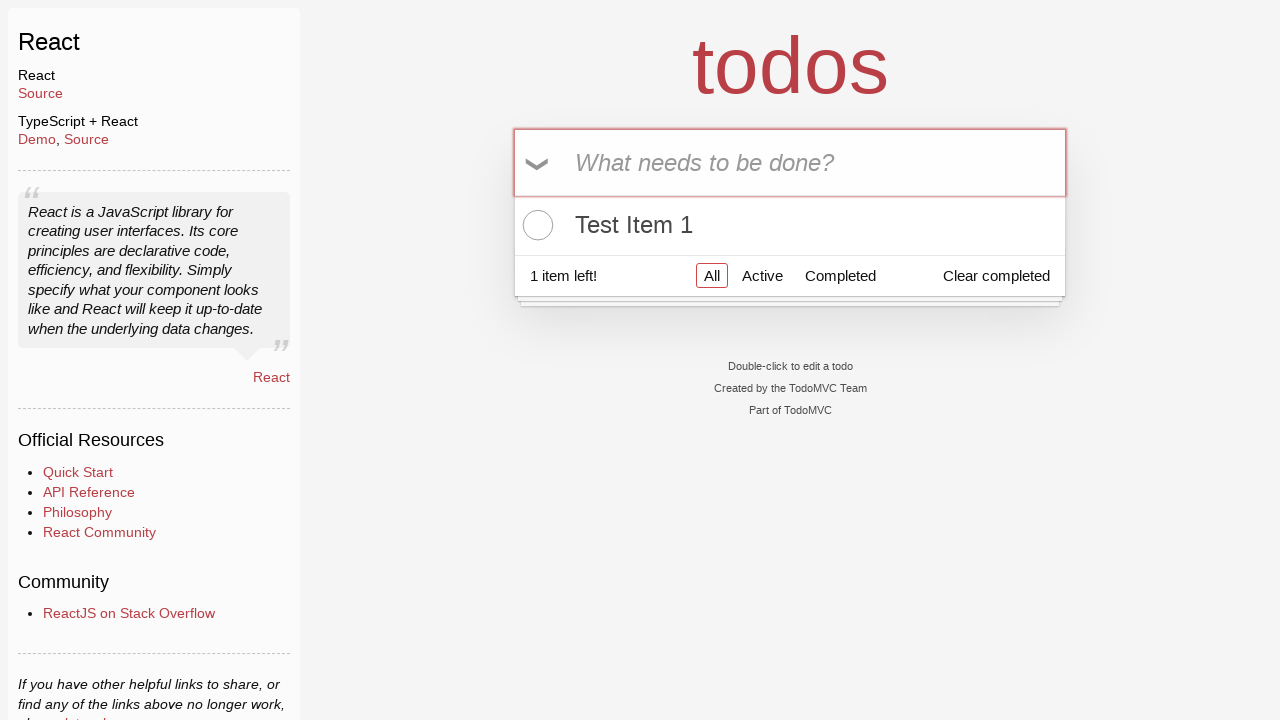

Located the todo item in the list
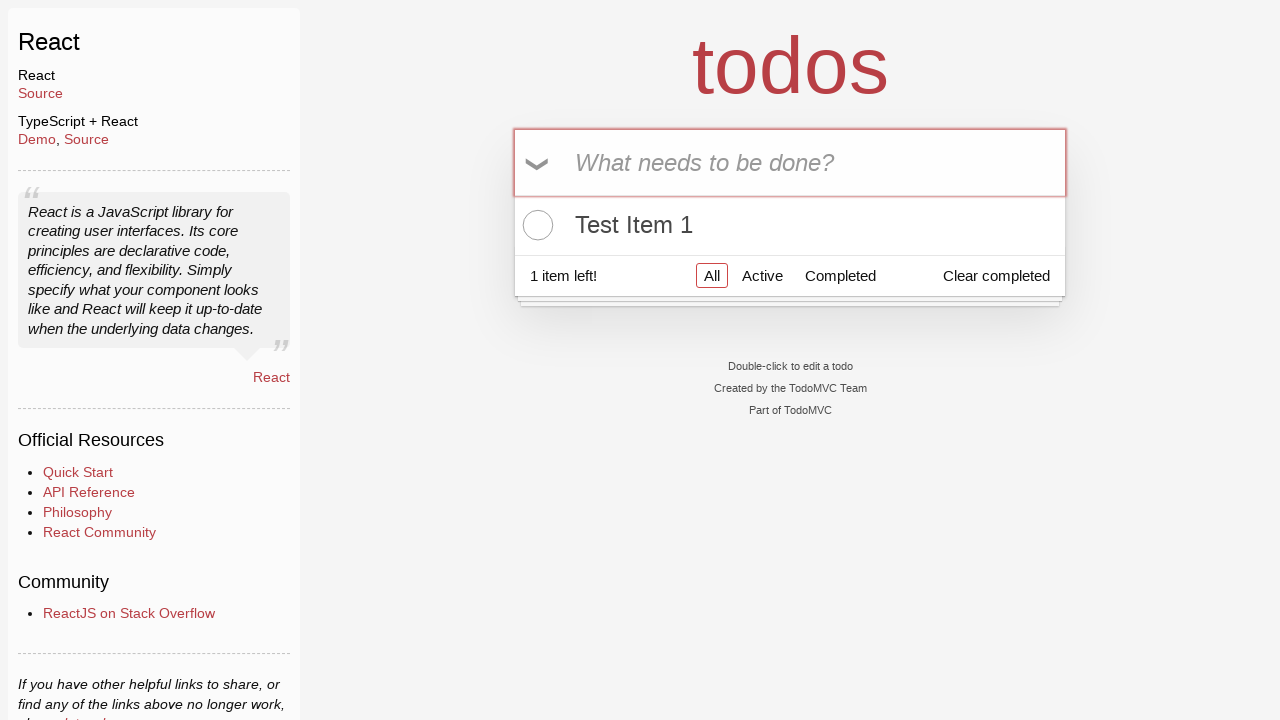

Hovered over the todo item to reveal delete button at (790, 225) on ul.todo-list li
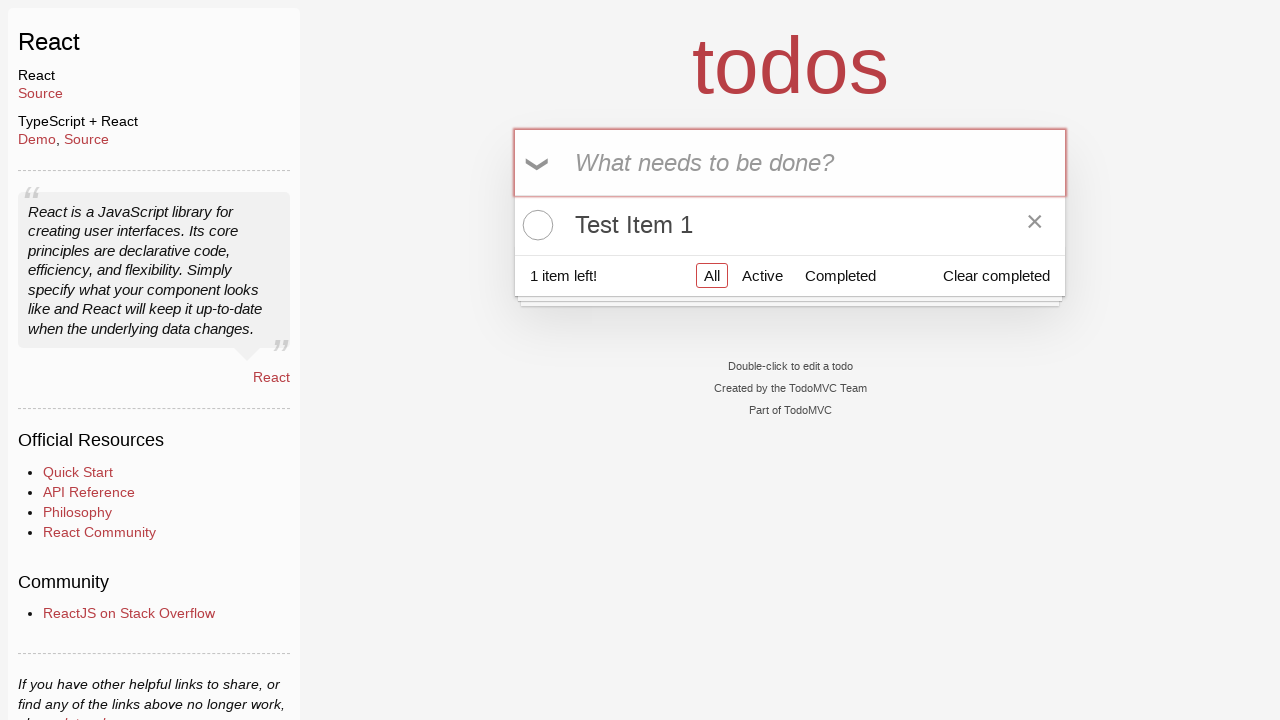

Located the delete button
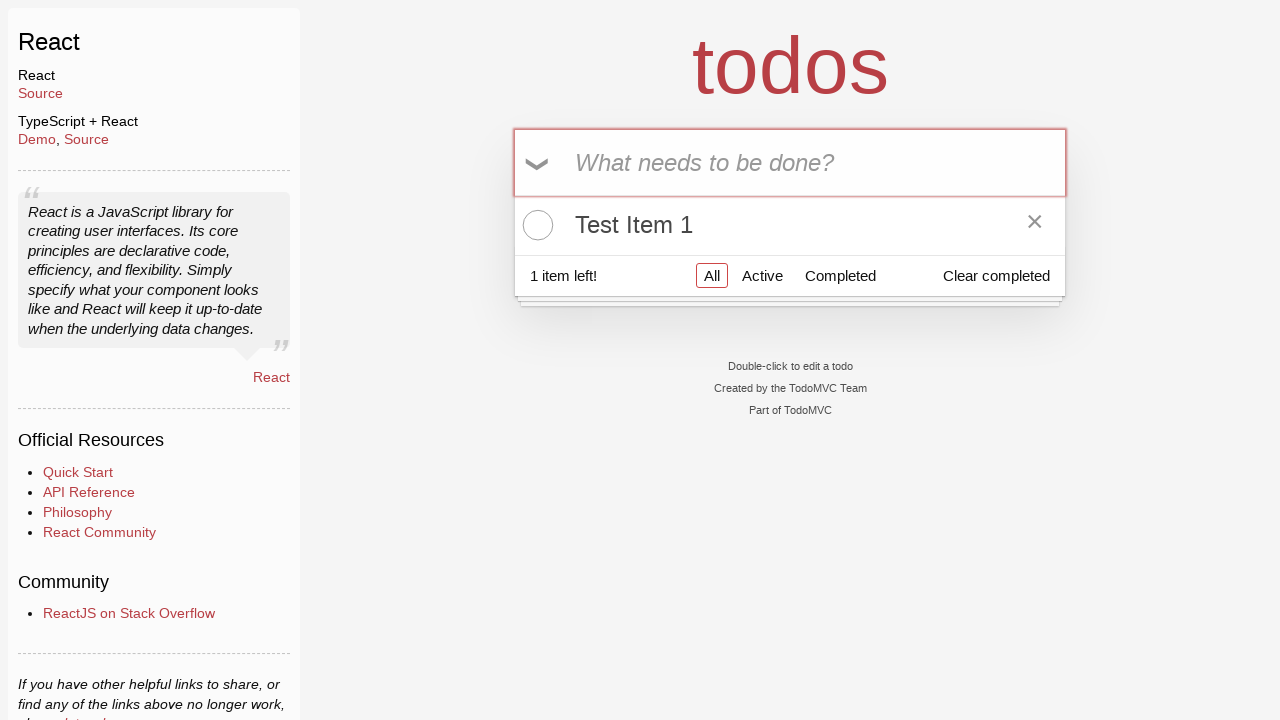

Clicked the delete button to remove the item at (1035, 225) on ul.todo-list li >> button.destroy
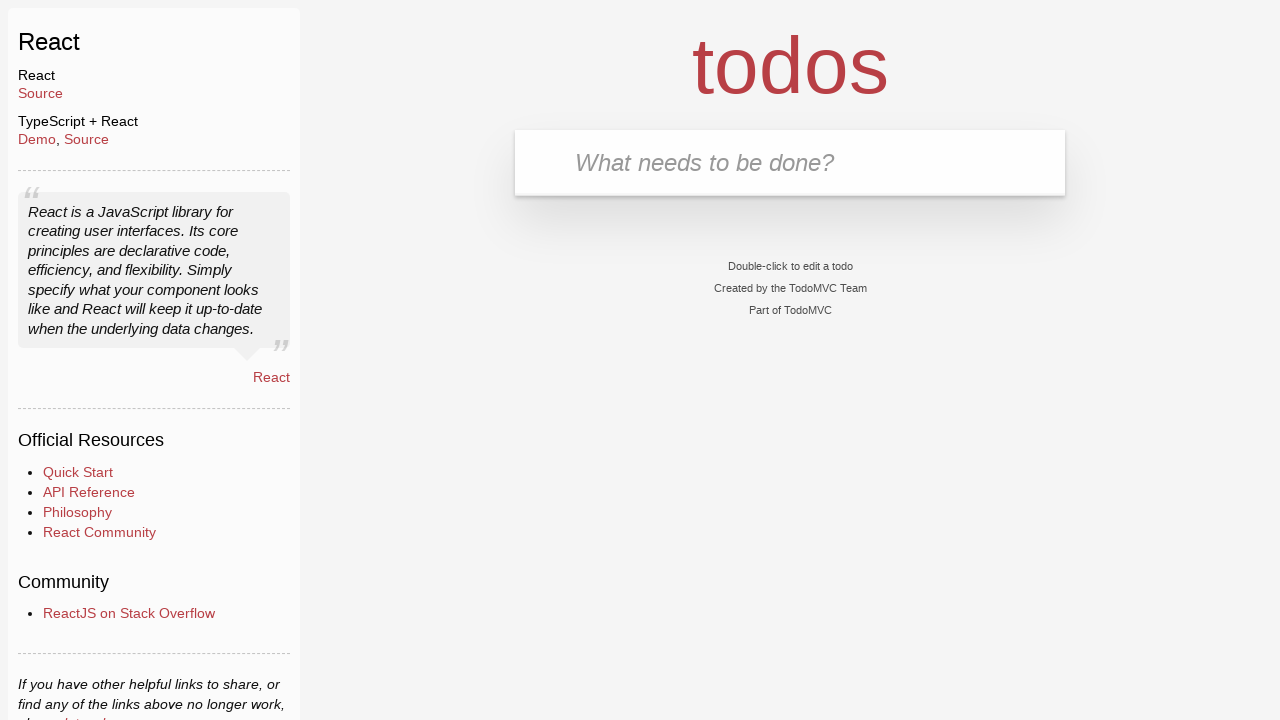

Verified that the todo list is now empty
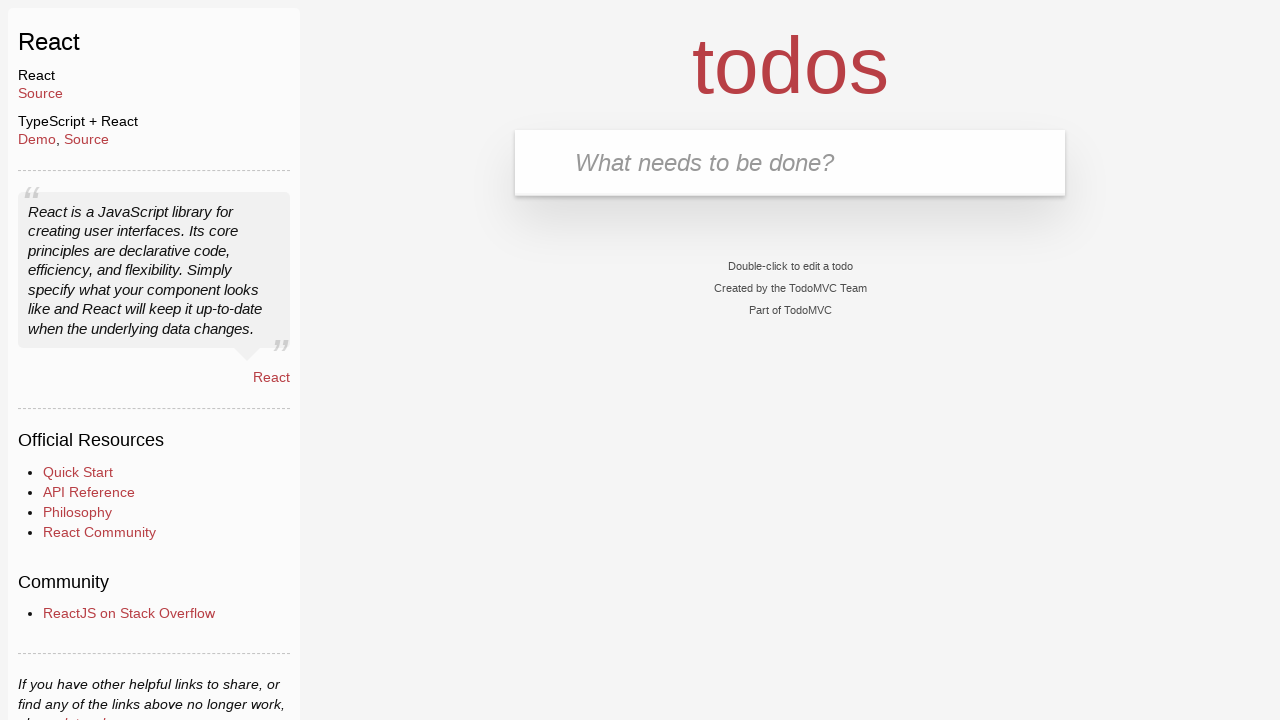

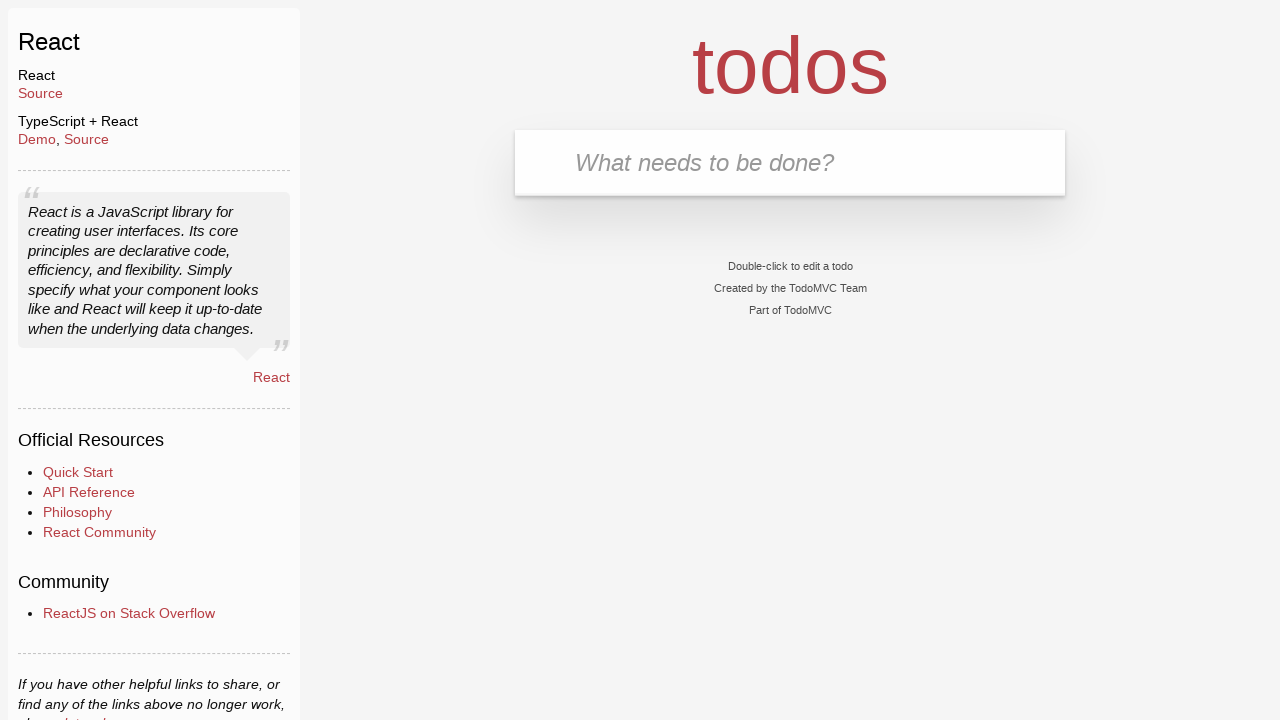